Navigates to Rozetka website and tests JavaScript alert handling by creating and accepting an alert dialog

Starting URL: https://rozetka.com.ua/

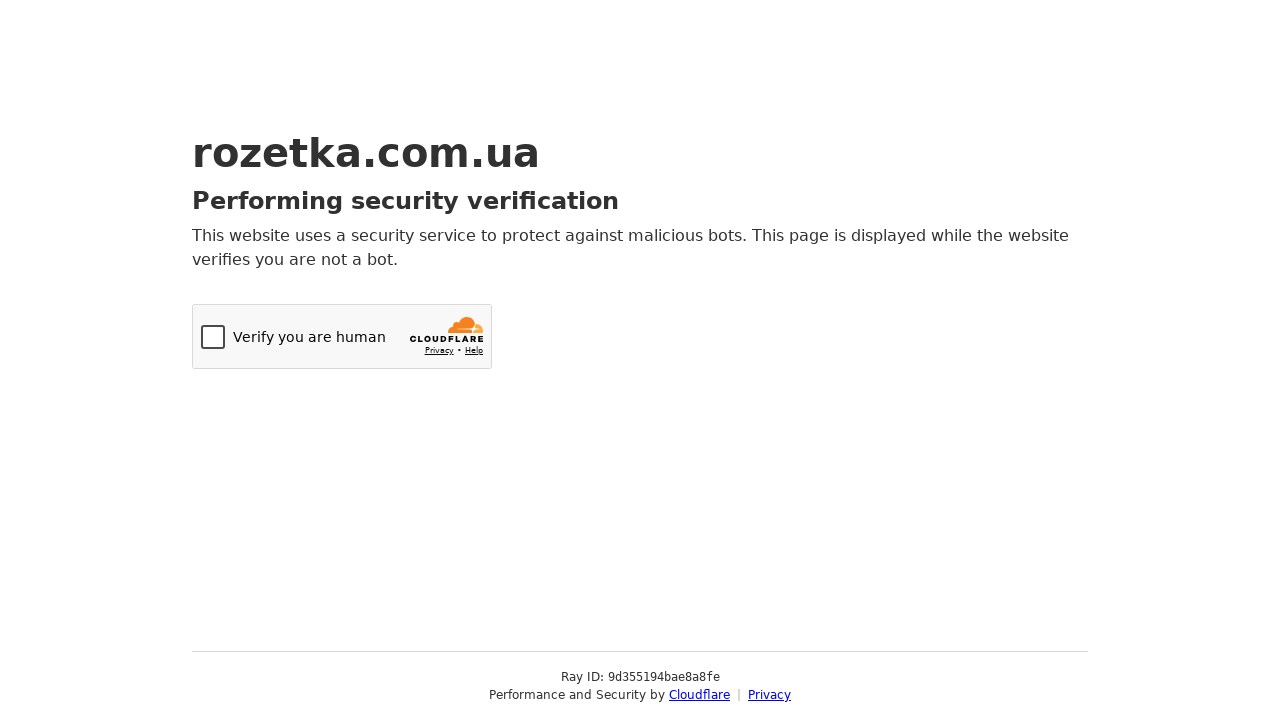

Navigated to Rozetka website
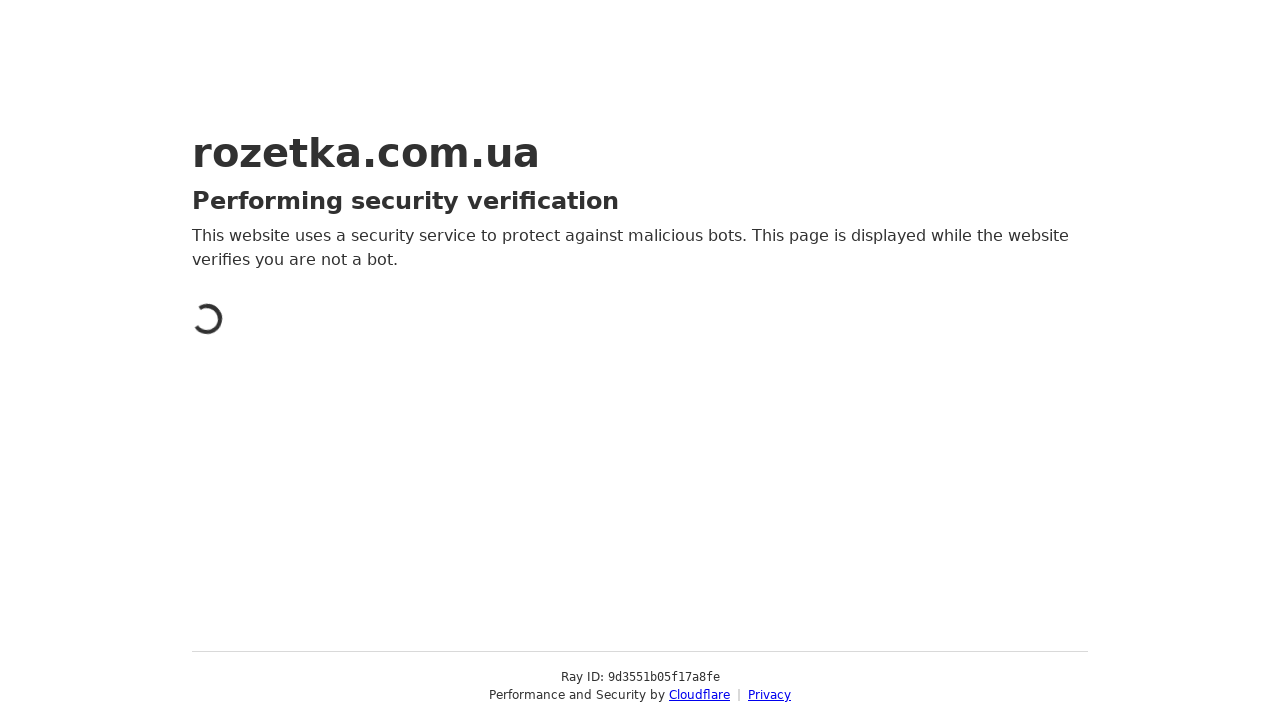

JavaScript alert dialog created with message 'Are you sure?'
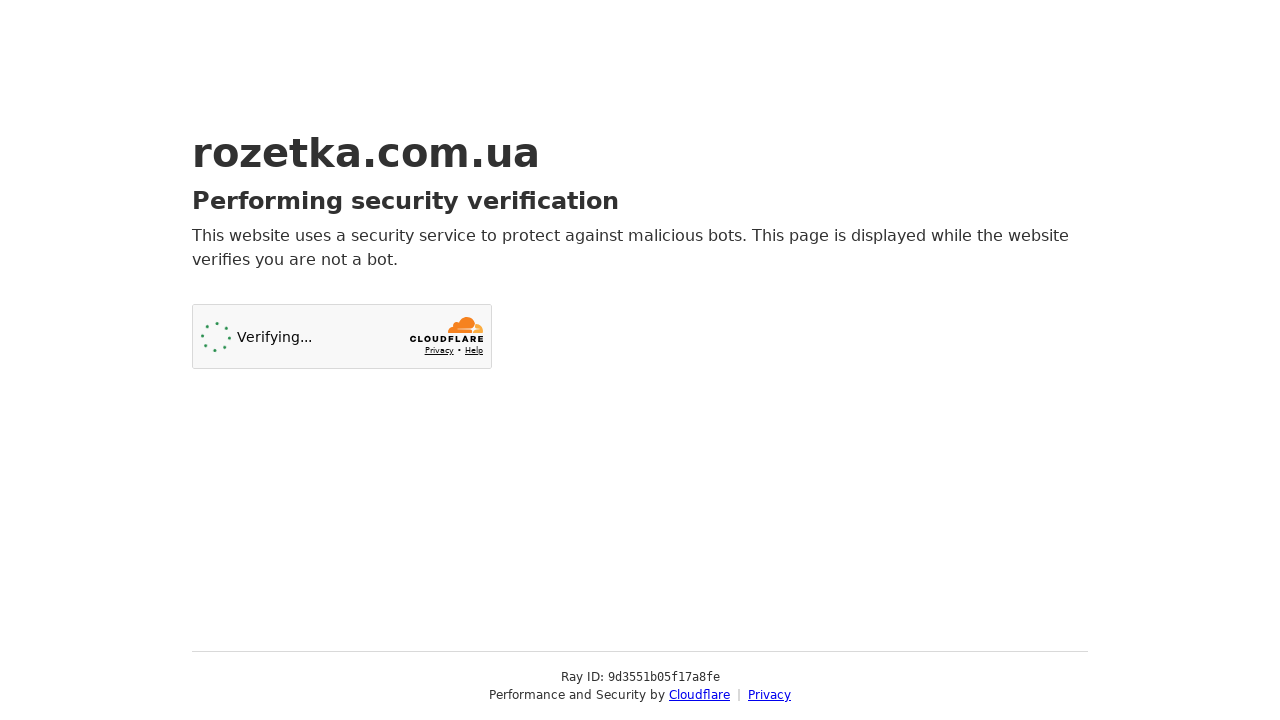

Alert dialog handler registered to accept alerts
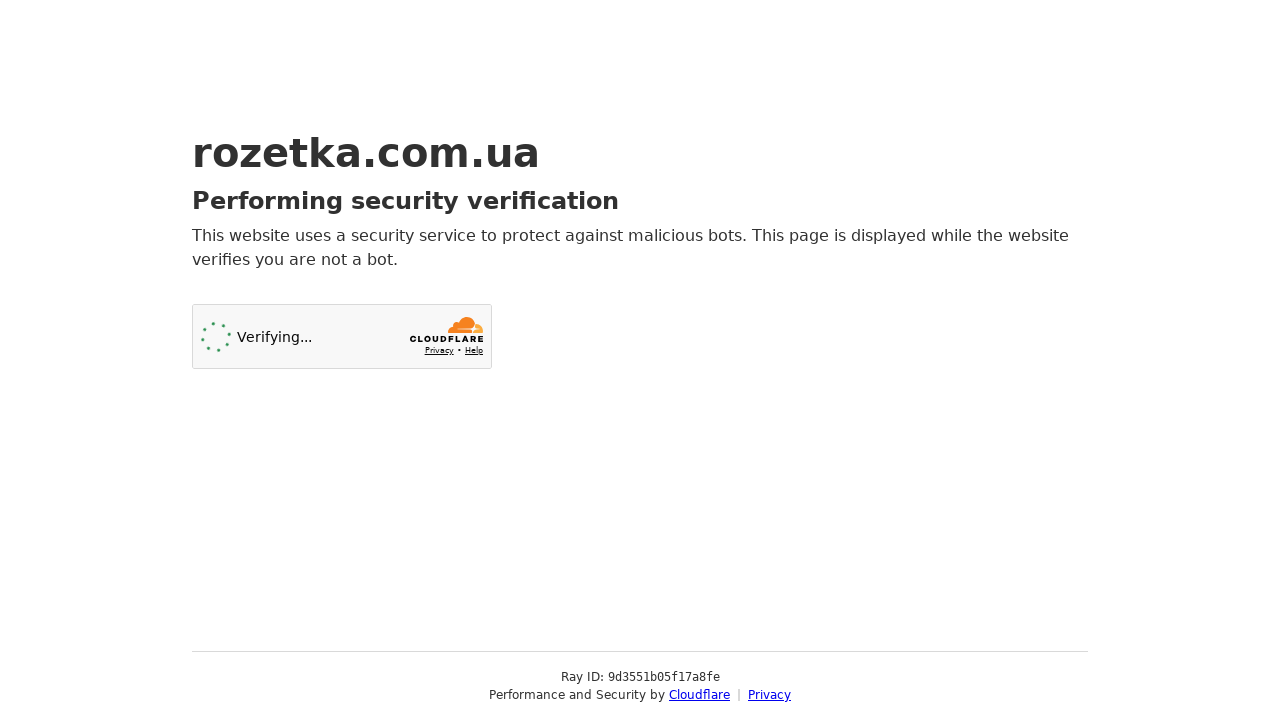

Waited 1500ms for alert handling to complete
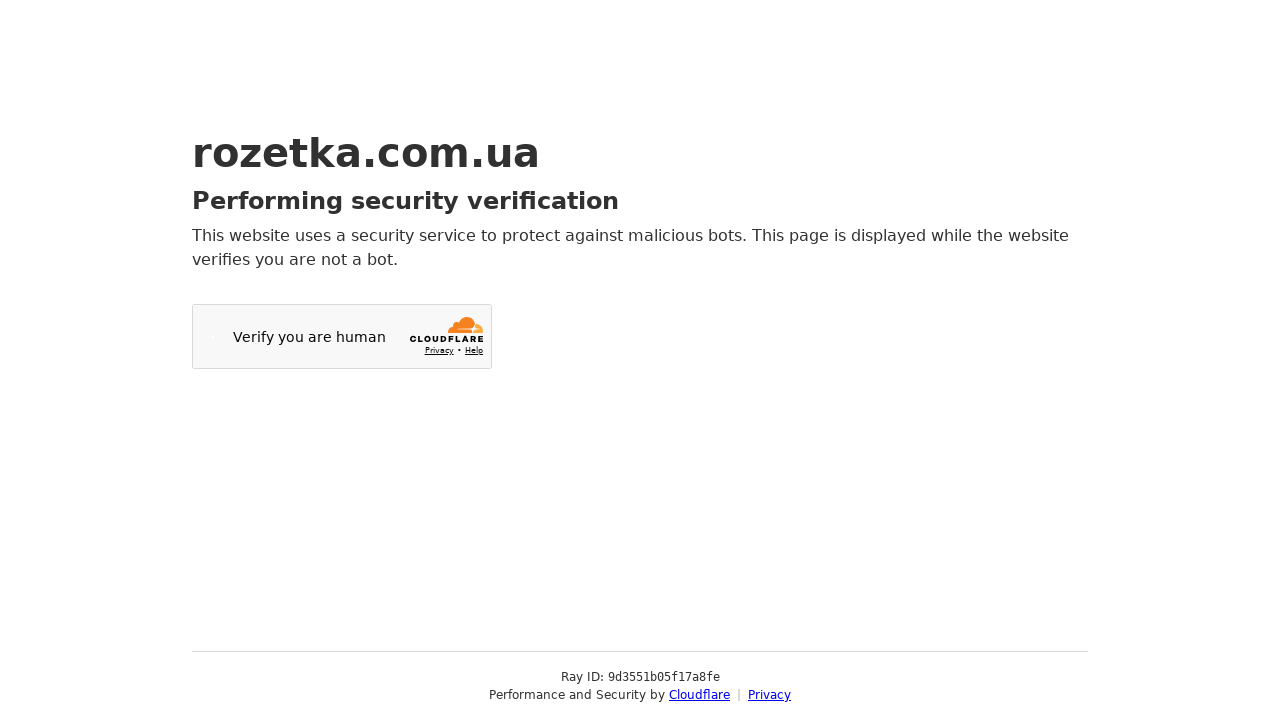

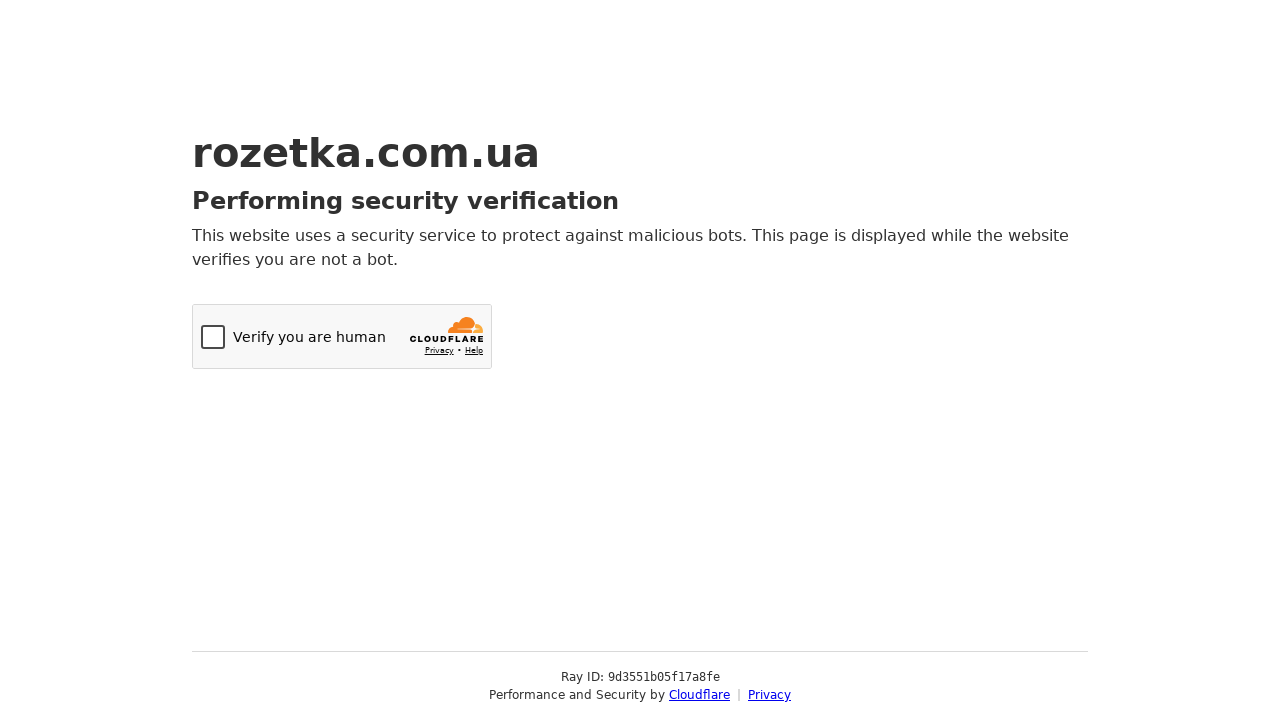